Tests an explicit wait scenario where the script waits for a price element to display "100", then clicks a book button, calculates a mathematical value based on an input, fills in the answer, and submits the form.

Starting URL: http://suninjuly.github.io/explicit_wait2.html

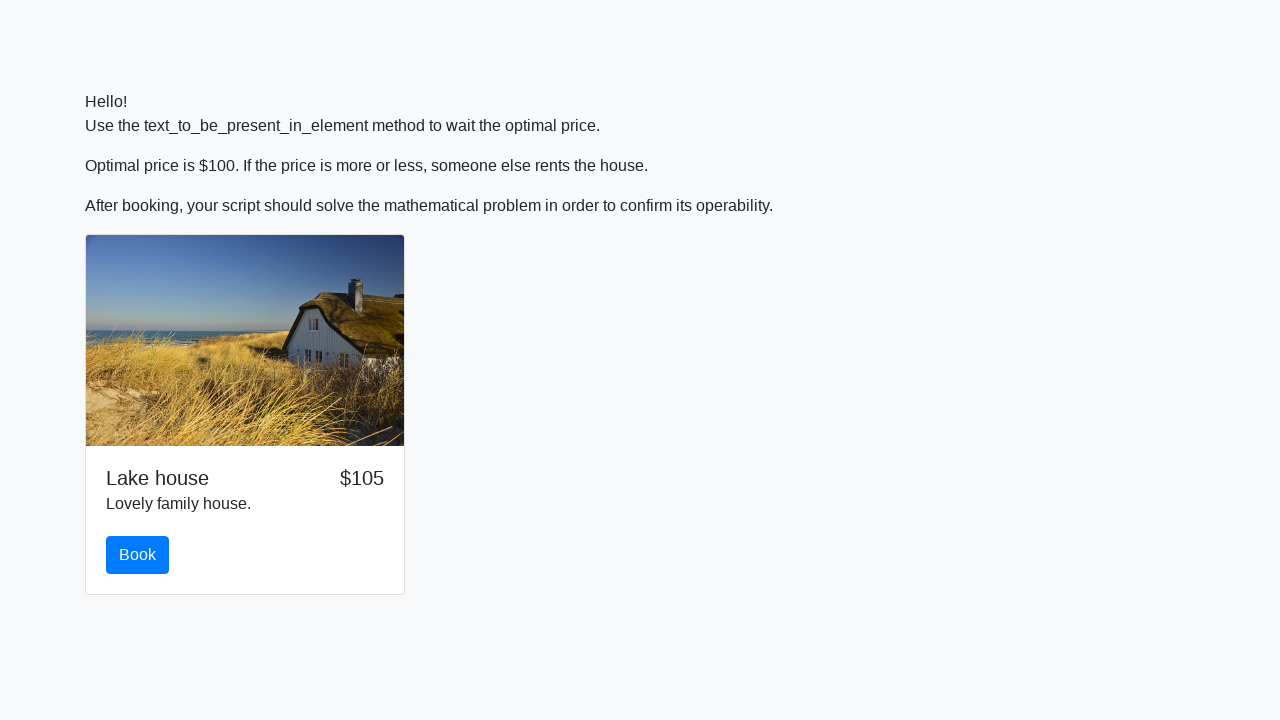

Waited for price element to display '100'
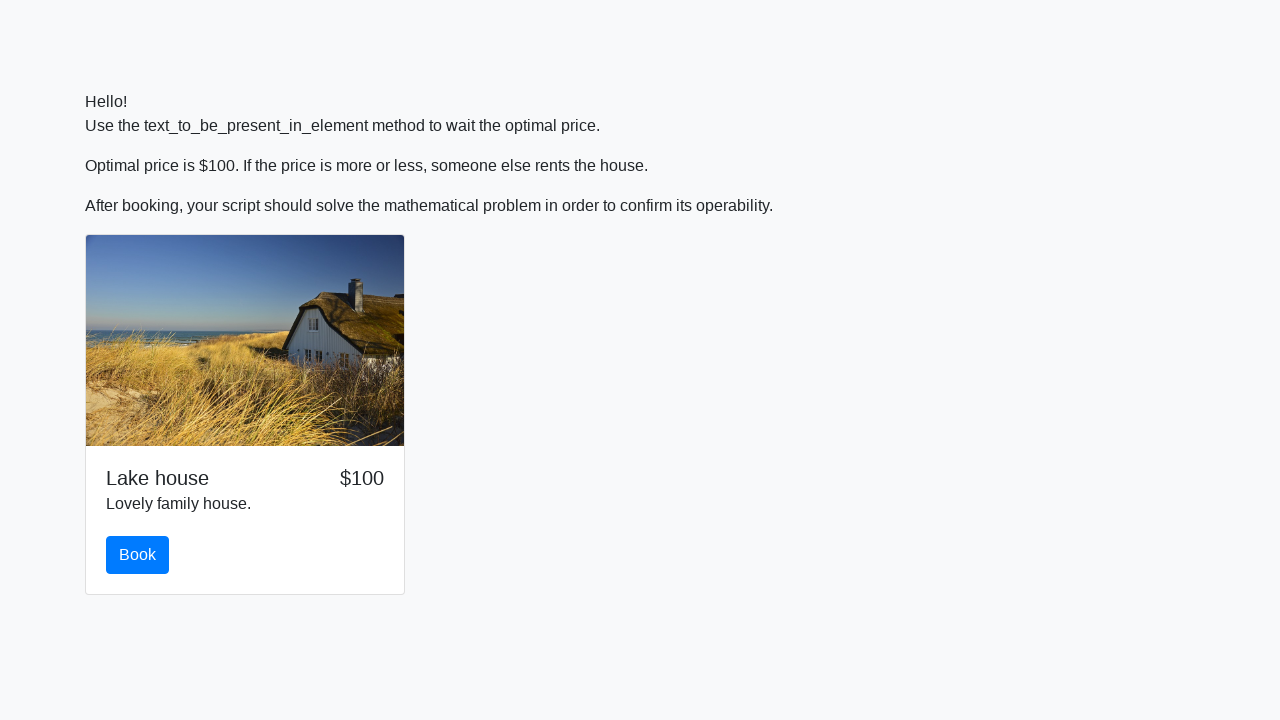

Clicked the book button at (138, 555) on #book
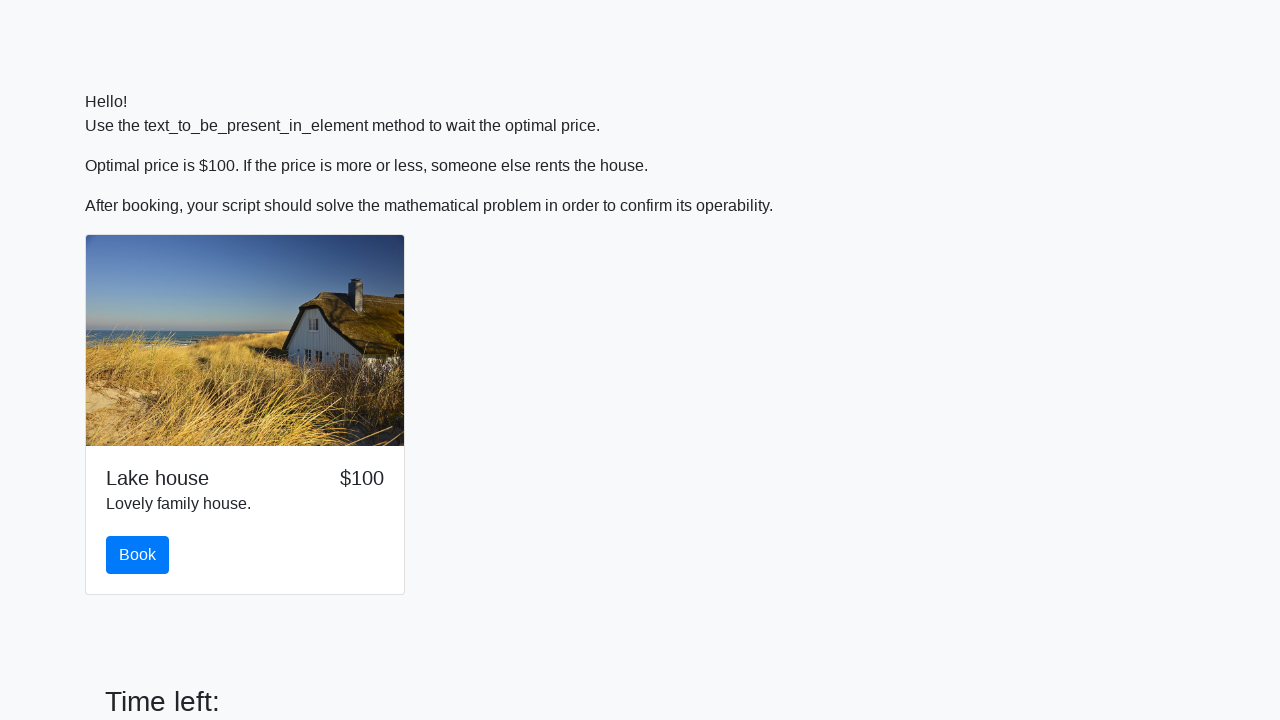

Scrolled down 100 pixels
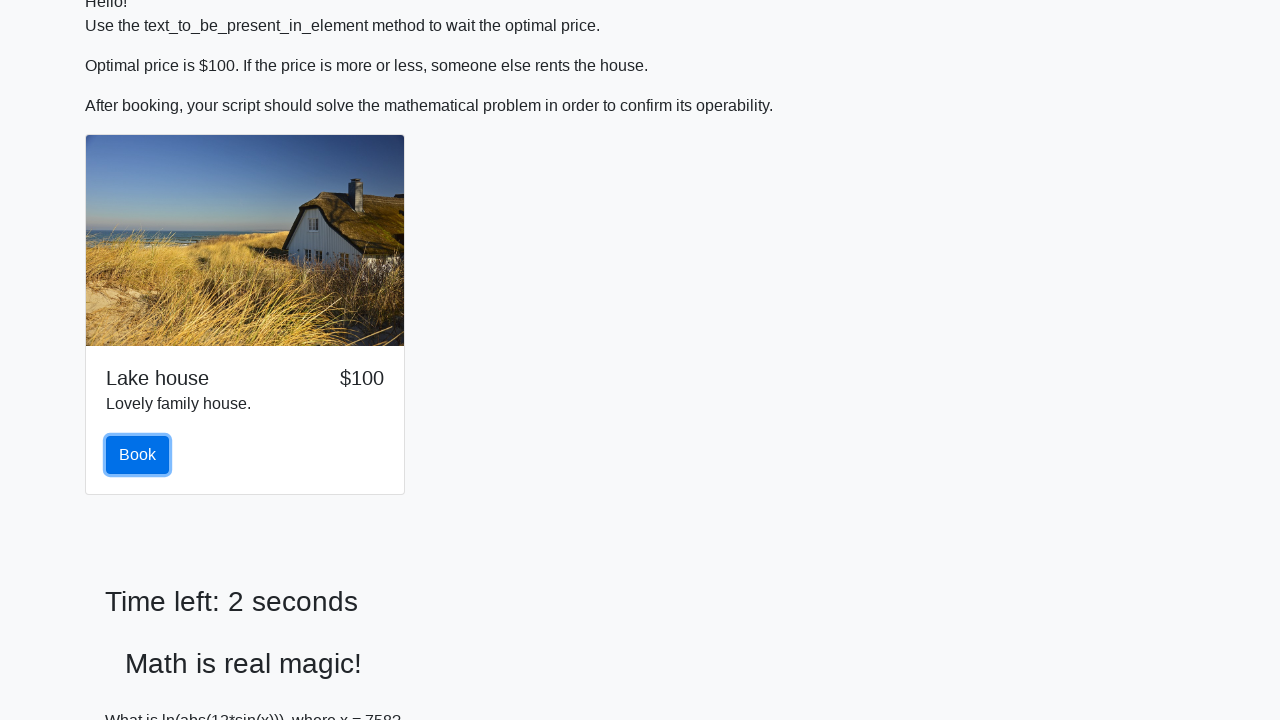

Retrieved input value: 758
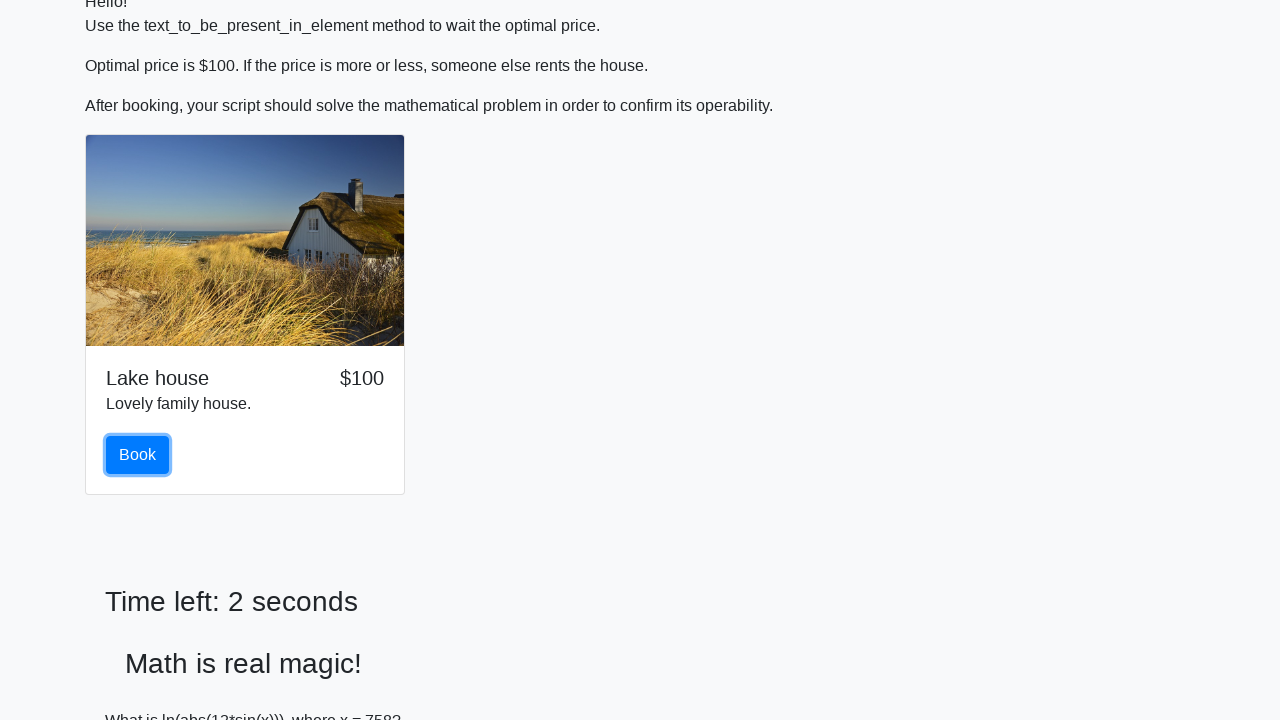

Calculated mathematical answer: 2.22132287143797
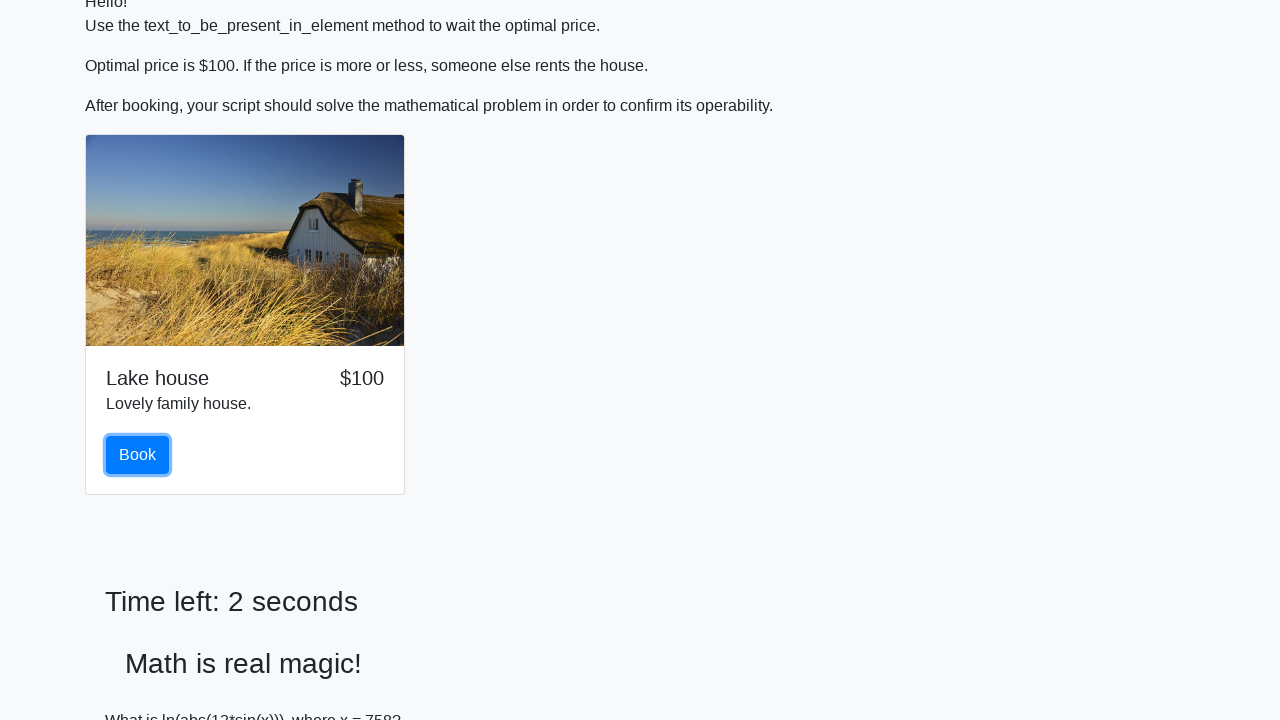

Filled answer field with calculated value '2.22132287143797' on #answer
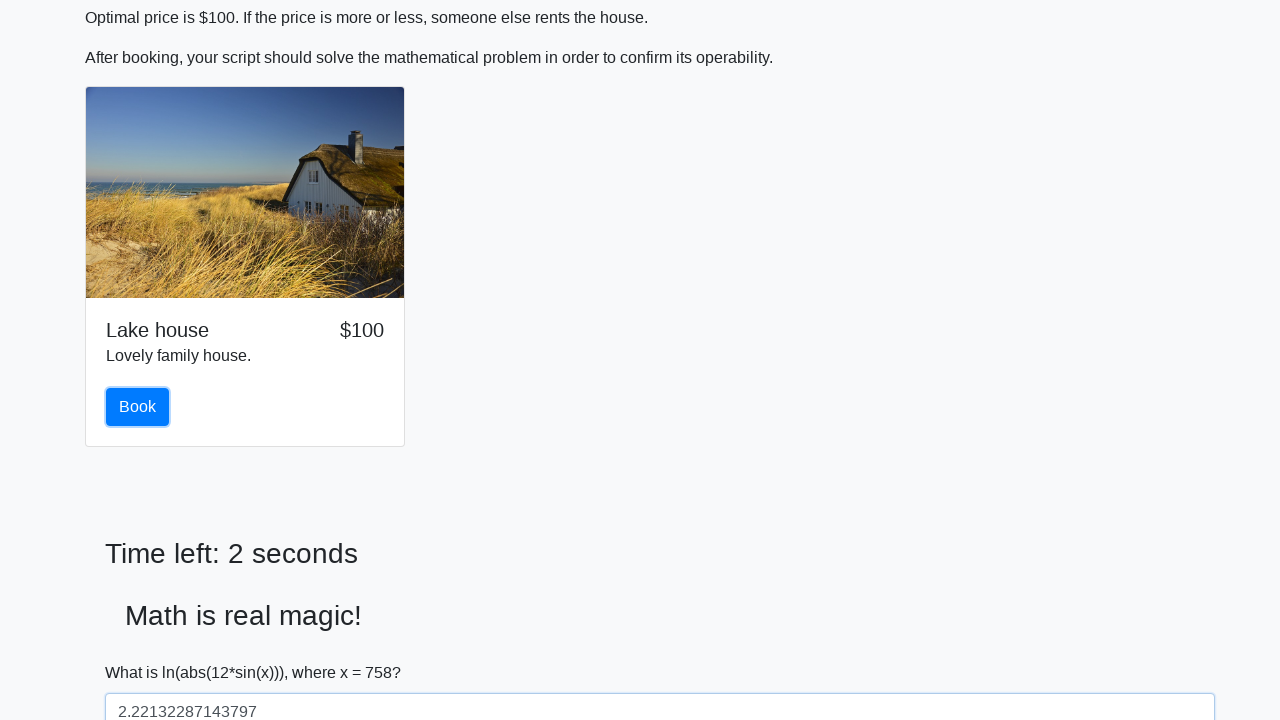

Clicked submit button to submit form at (143, 651) on button[type='submit']
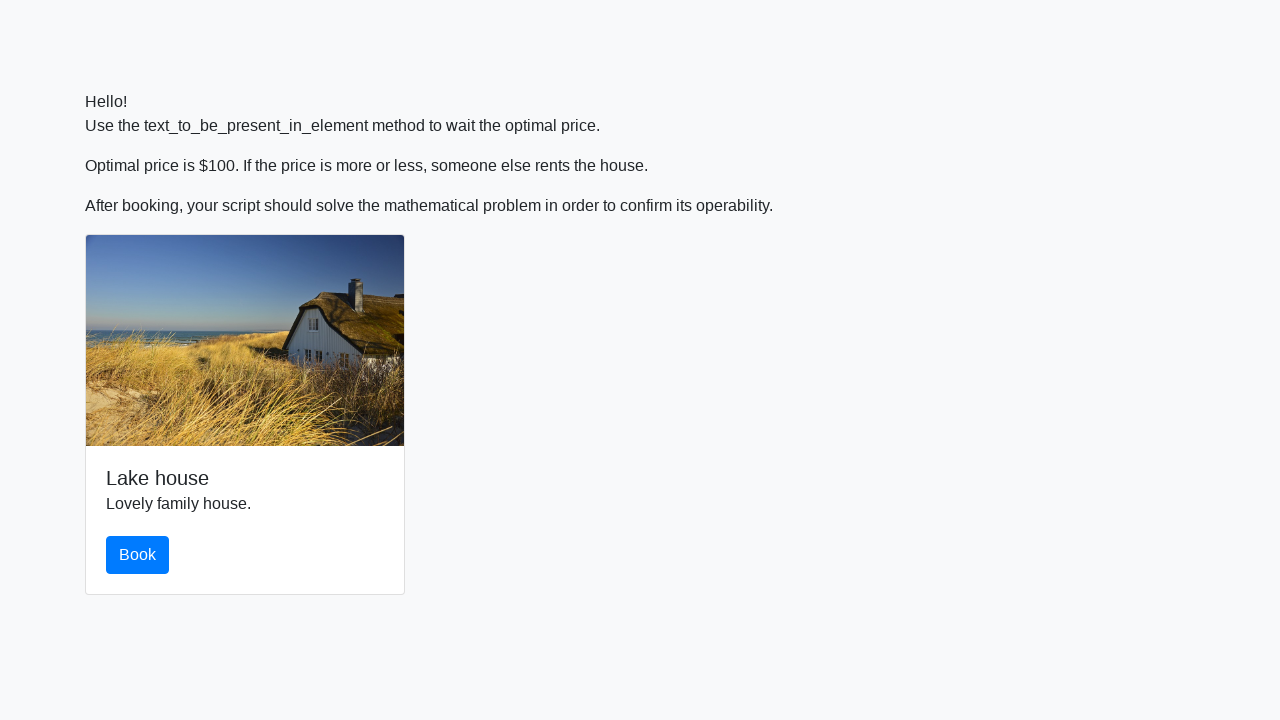

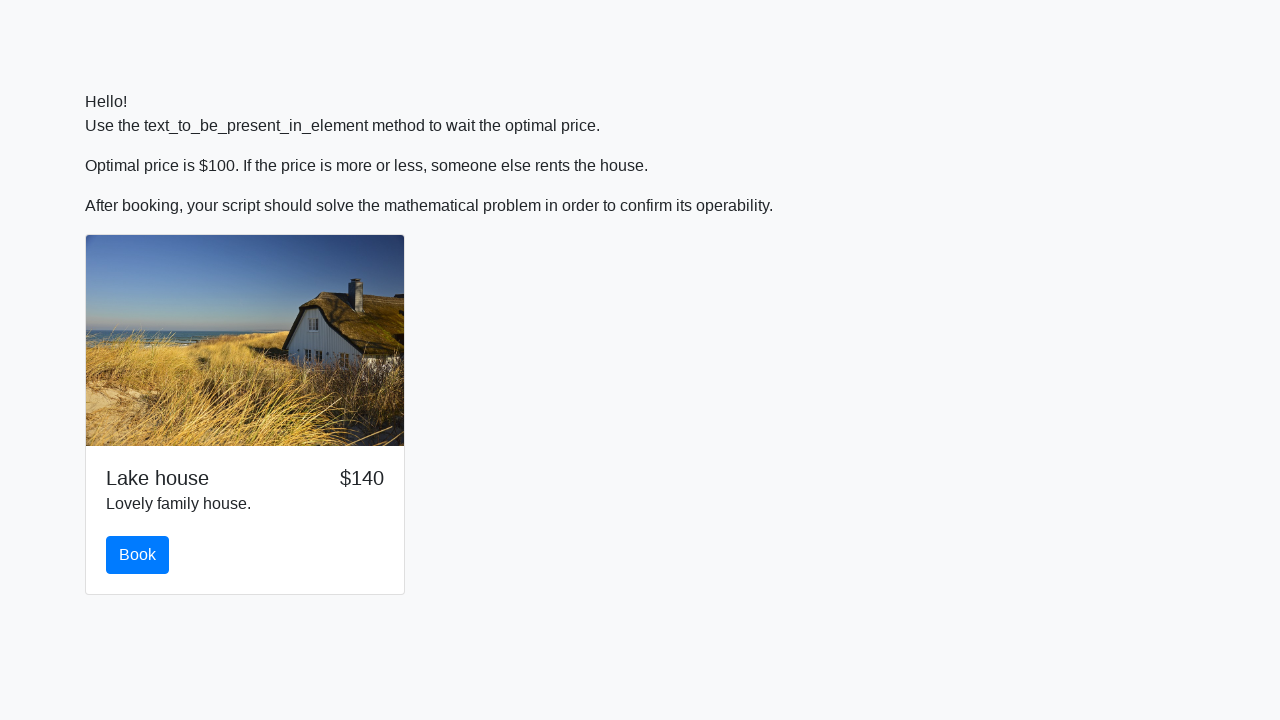